Tests JavaScript prompt alert functionality by switching to an iframe, clicking a button to trigger a prompt, entering a name, accepting the alert, and verifying the entered name appears on the page.

Starting URL: https://www.w3schools.com/js/tryit.asp?filename=tryjs_prompt

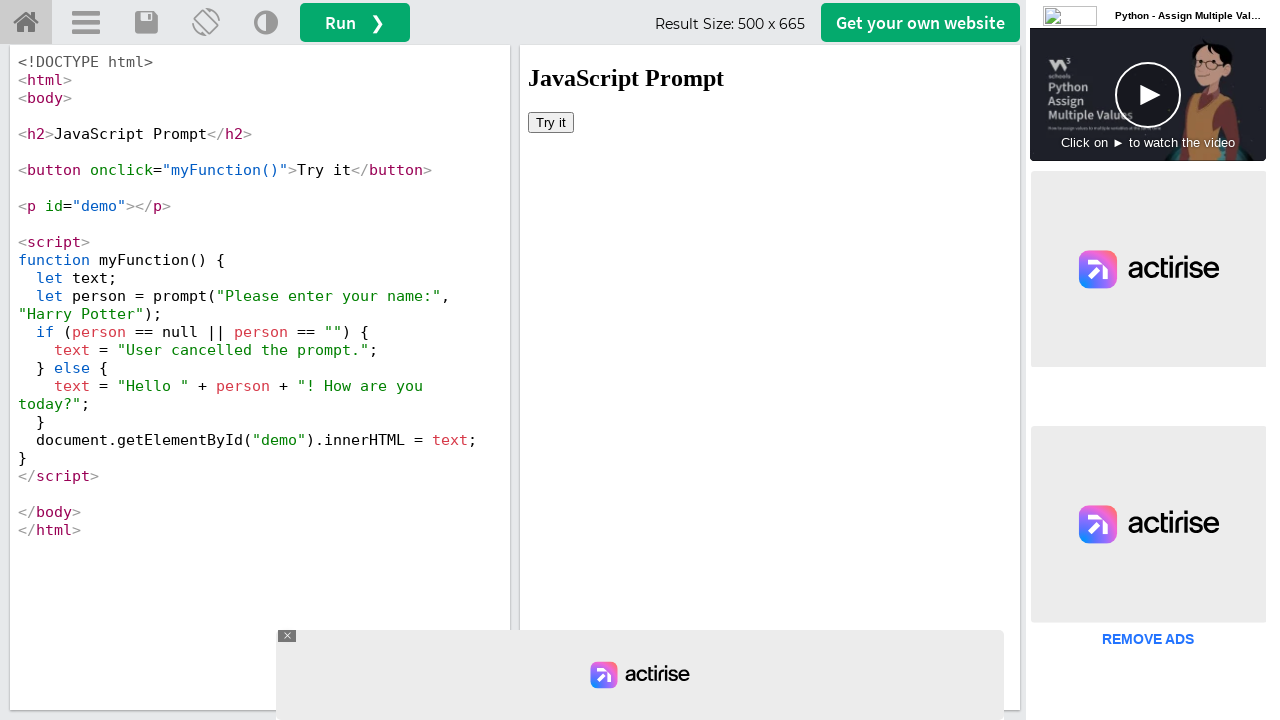

Located iframe with ID 'iframeResult'
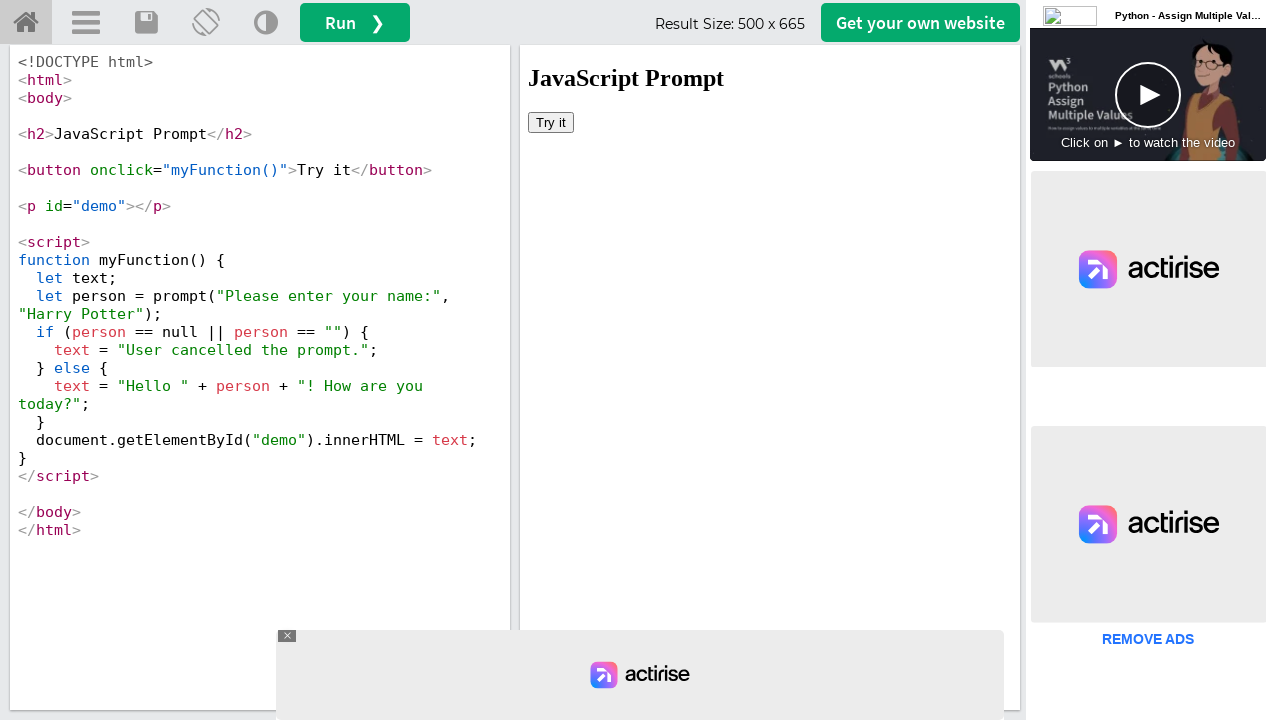

Clicked 'Try it' button in iframe at (551, 122) on #iframeResult >> internal:control=enter-frame >> xpath=//button[text()='Try it']
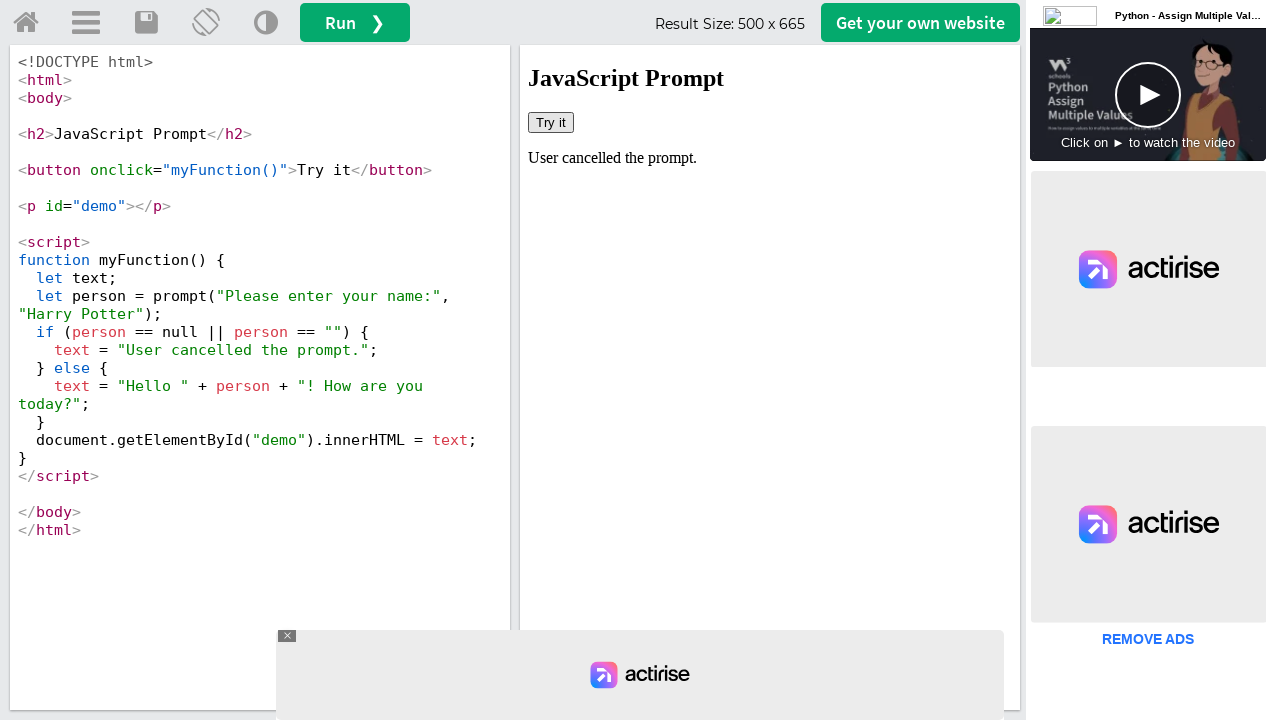

Set up dialog handler to accept prompt with 'Marcus'
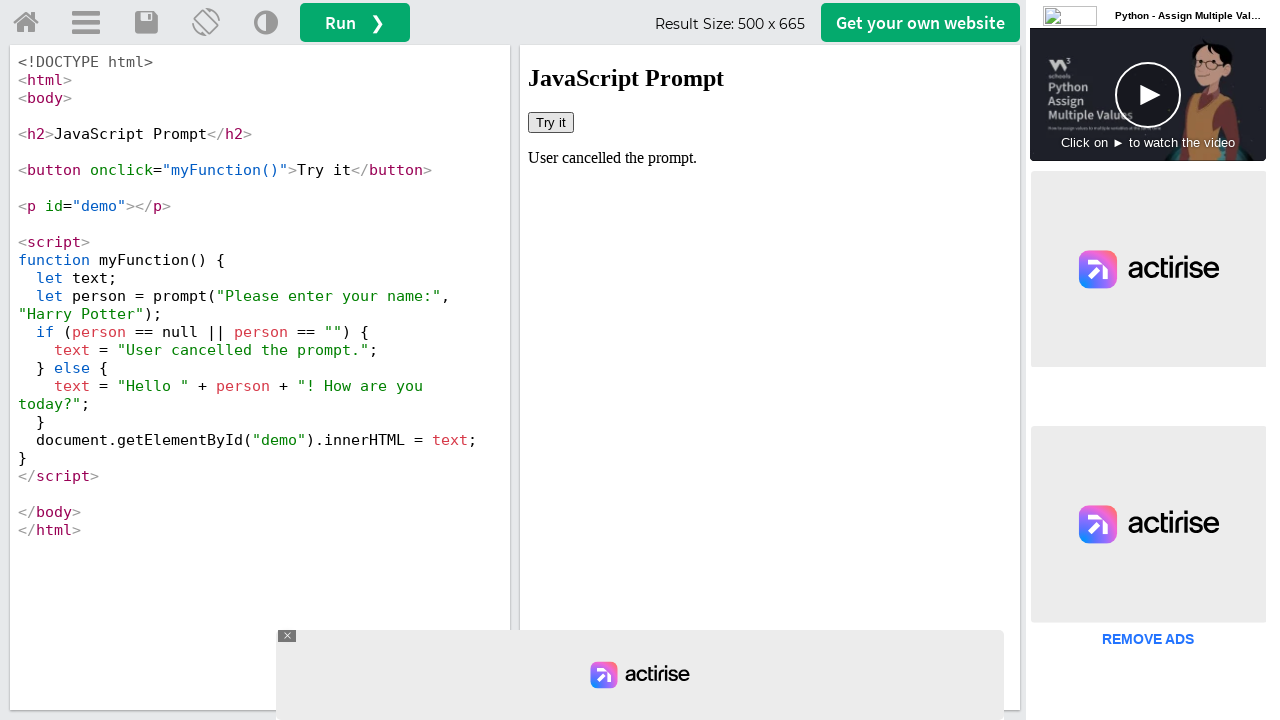

Clicked 'Try it' button again to trigger prompt alert at (551, 122) on #iframeResult >> internal:control=enter-frame >> xpath=//button[text()='Try it']
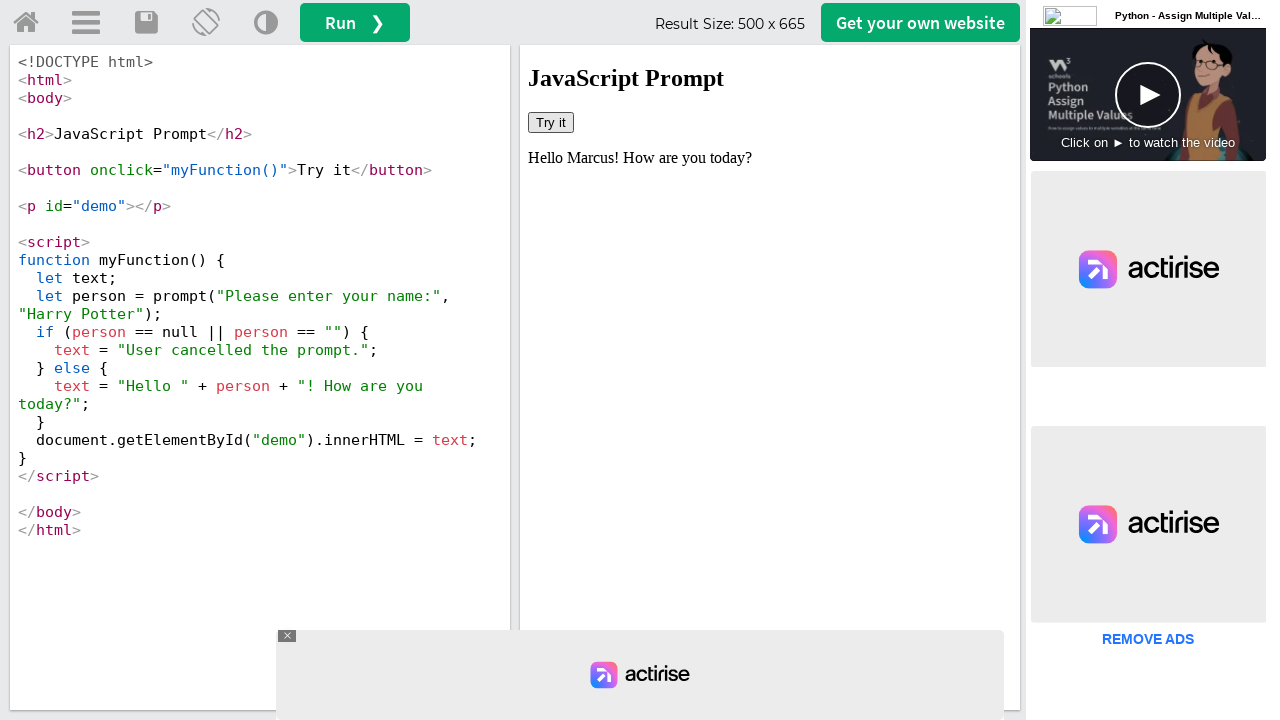

Verified that text containing 'Marcus' appeared on page
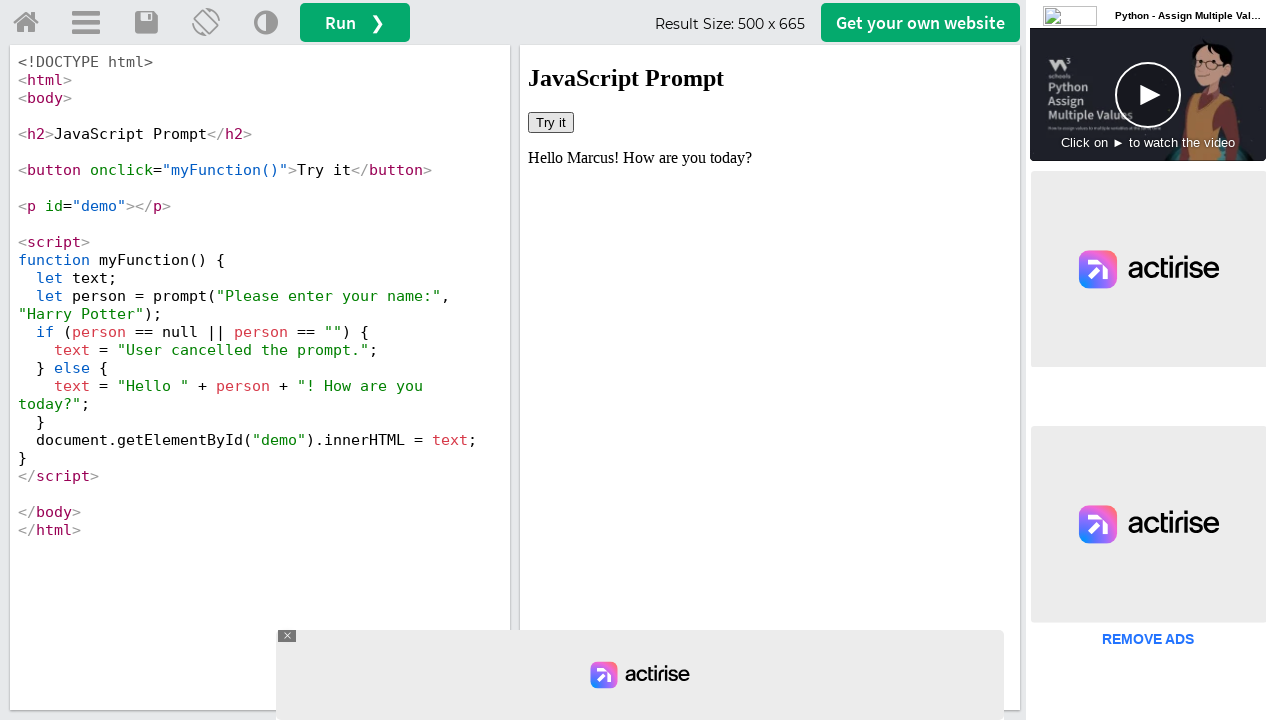

Retrieved result text: 'Hello Marcus! How are you today?'
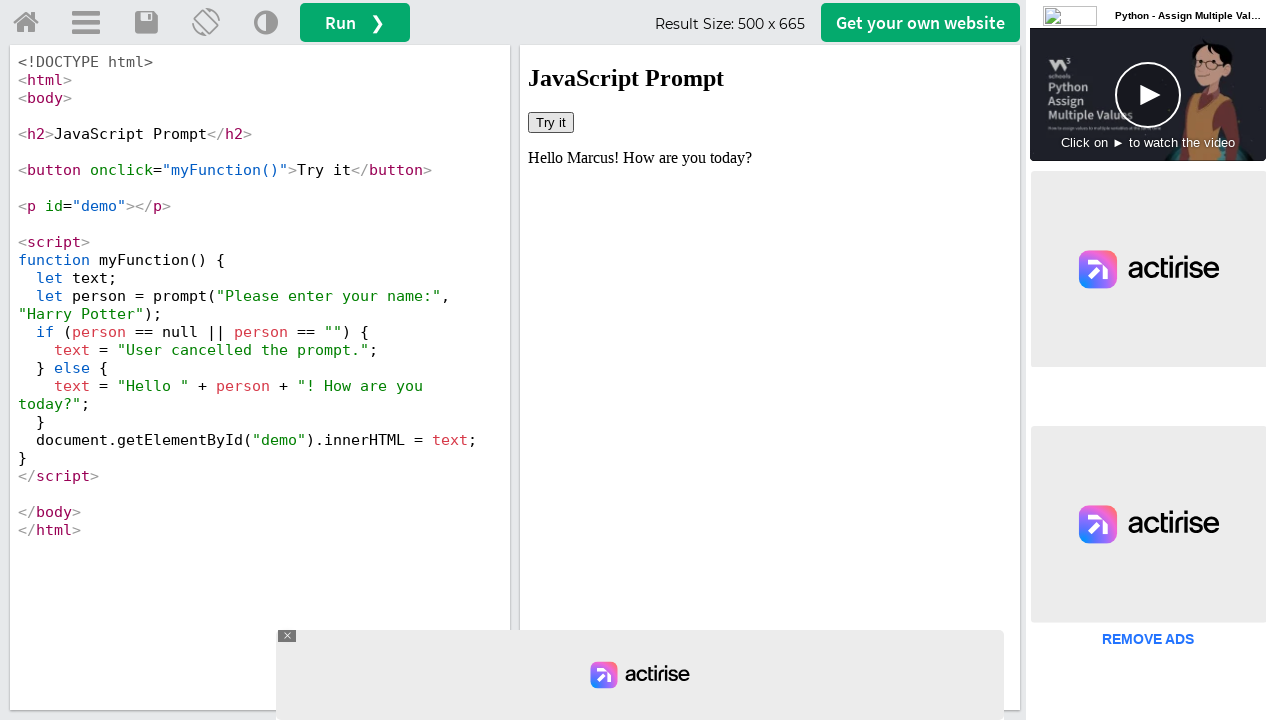

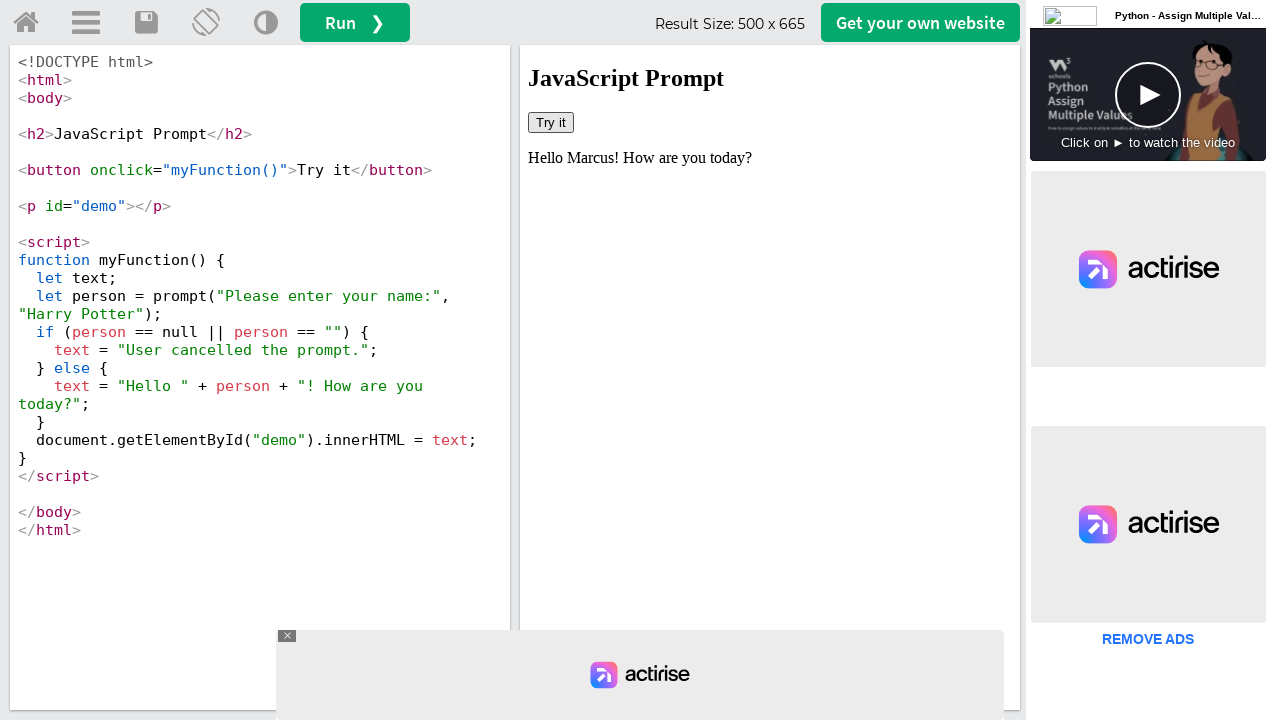